Tests dropdown selection functionality on OrangeHRM contact sales form by selecting countries from dropdown using different methods

Starting URL: https://www.orangehrm.com/en/contact-sales/

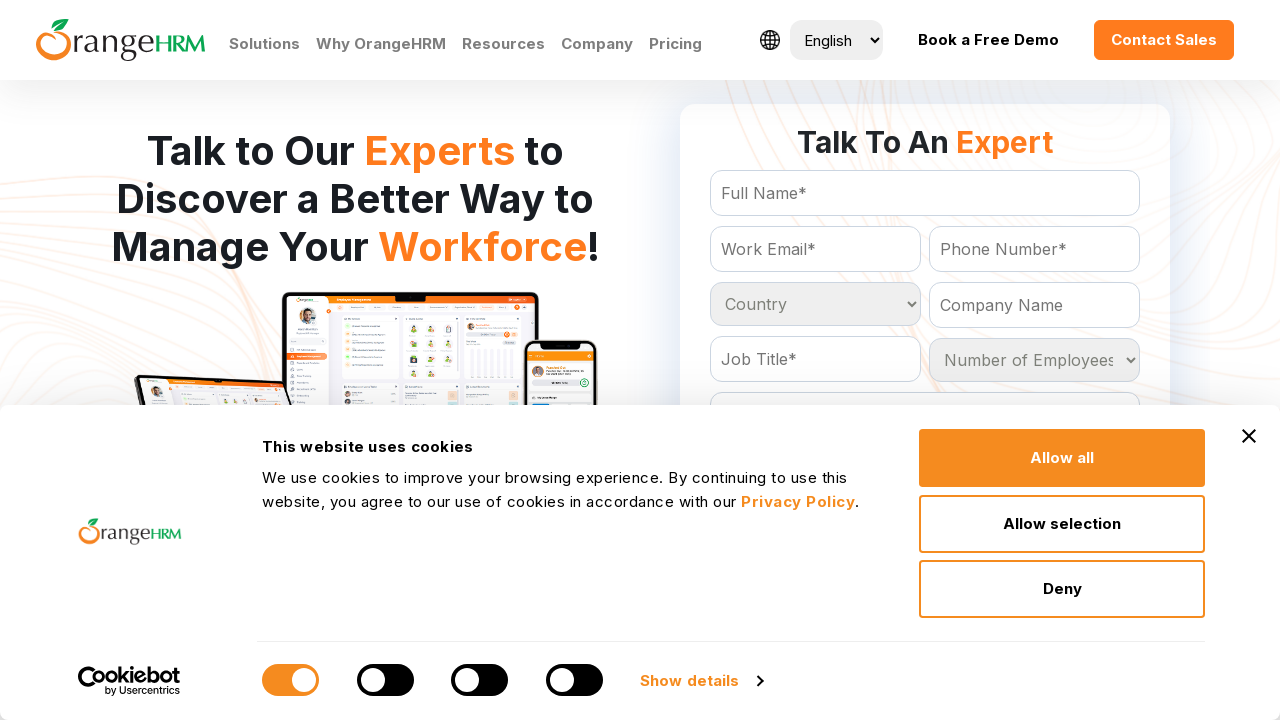

Located Country dropdown element
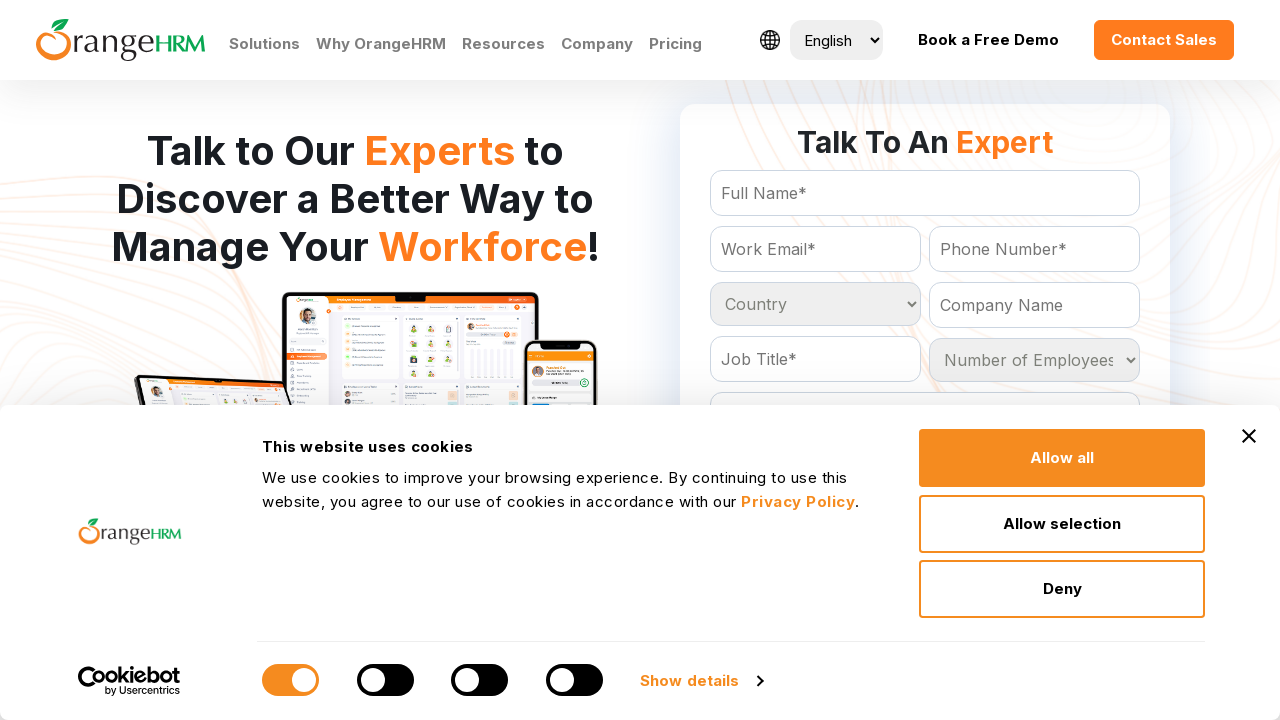

Selected 'Bermuda' from Country dropdown on #Form_getForm_Country
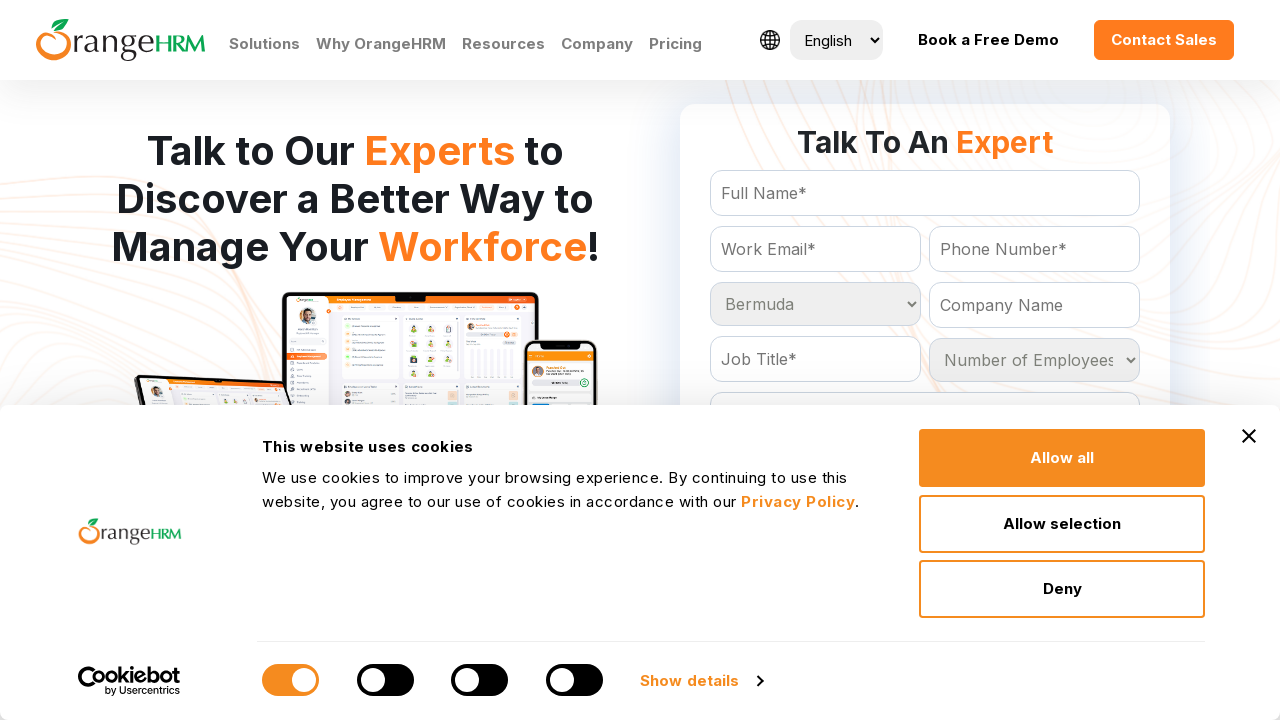

Selected 'Chile' from Country dropdown on #Form_getForm_Country
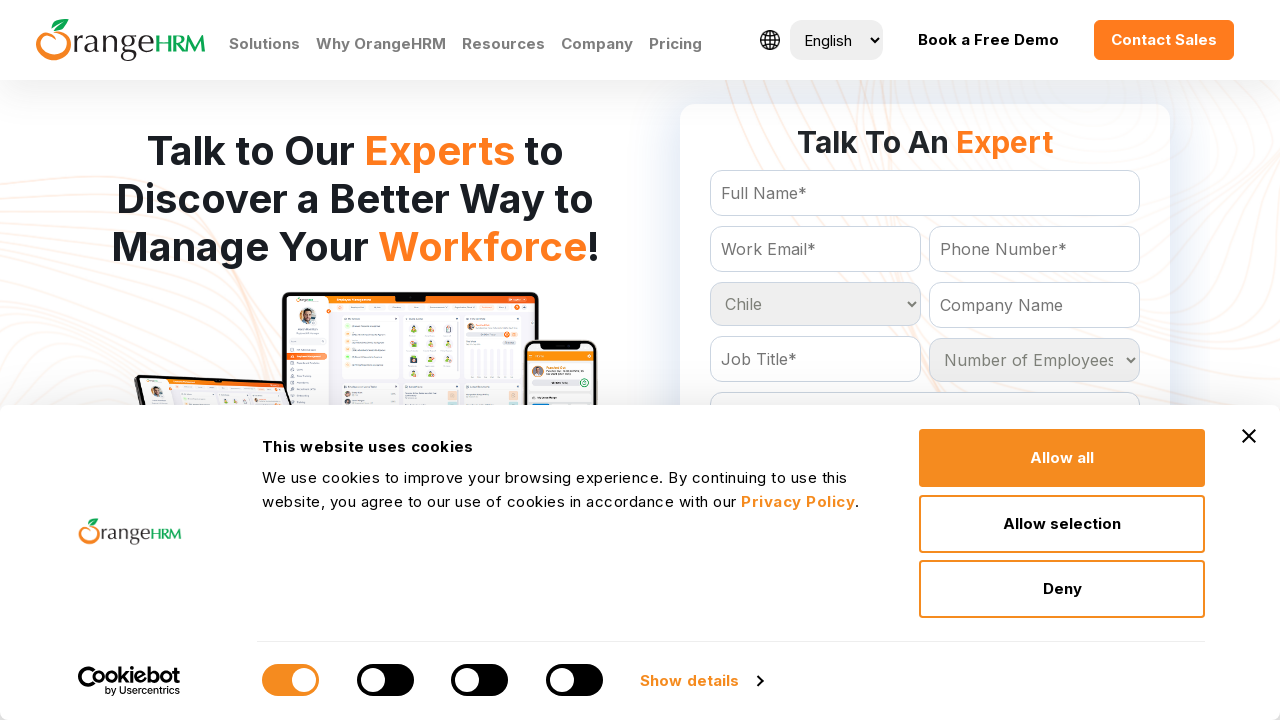

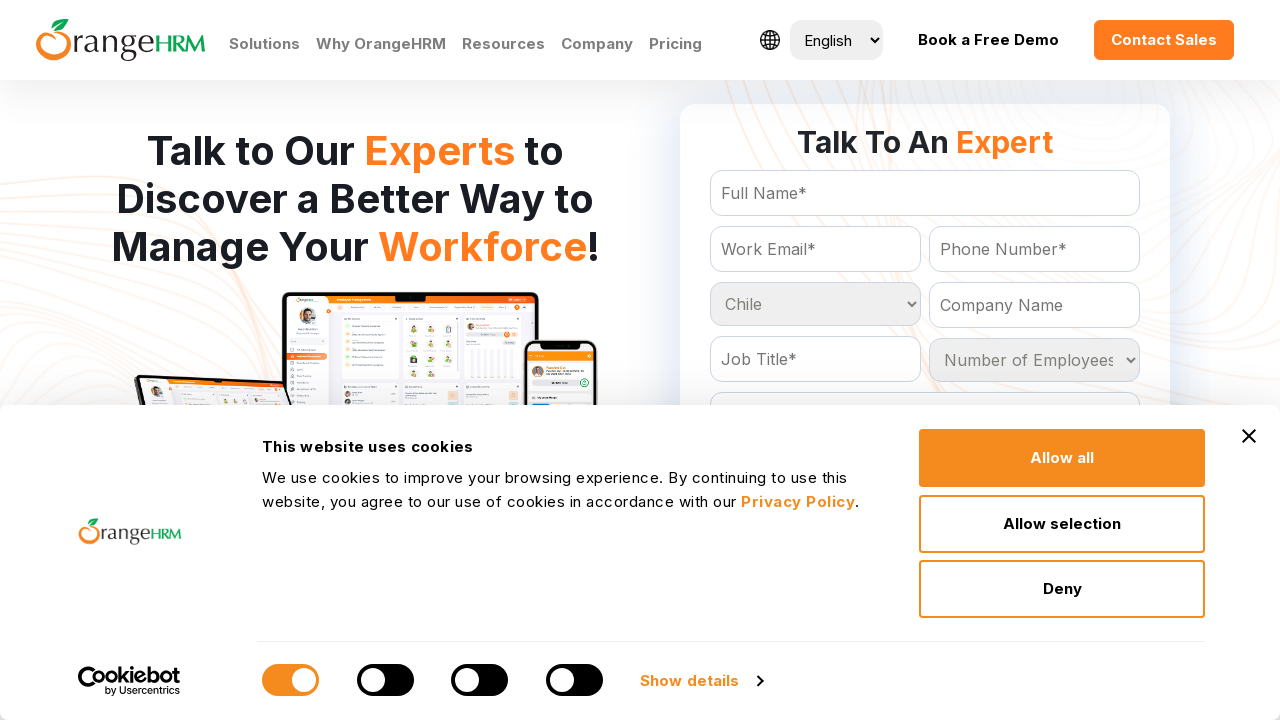